Tests handling of JavaScript prompt popup by switching to iframe, triggering the prompt, entering text, and accepting it

Starting URL: https://www.w3schools.com/jsref/tryit.asp?filename=tryjsref_prompt

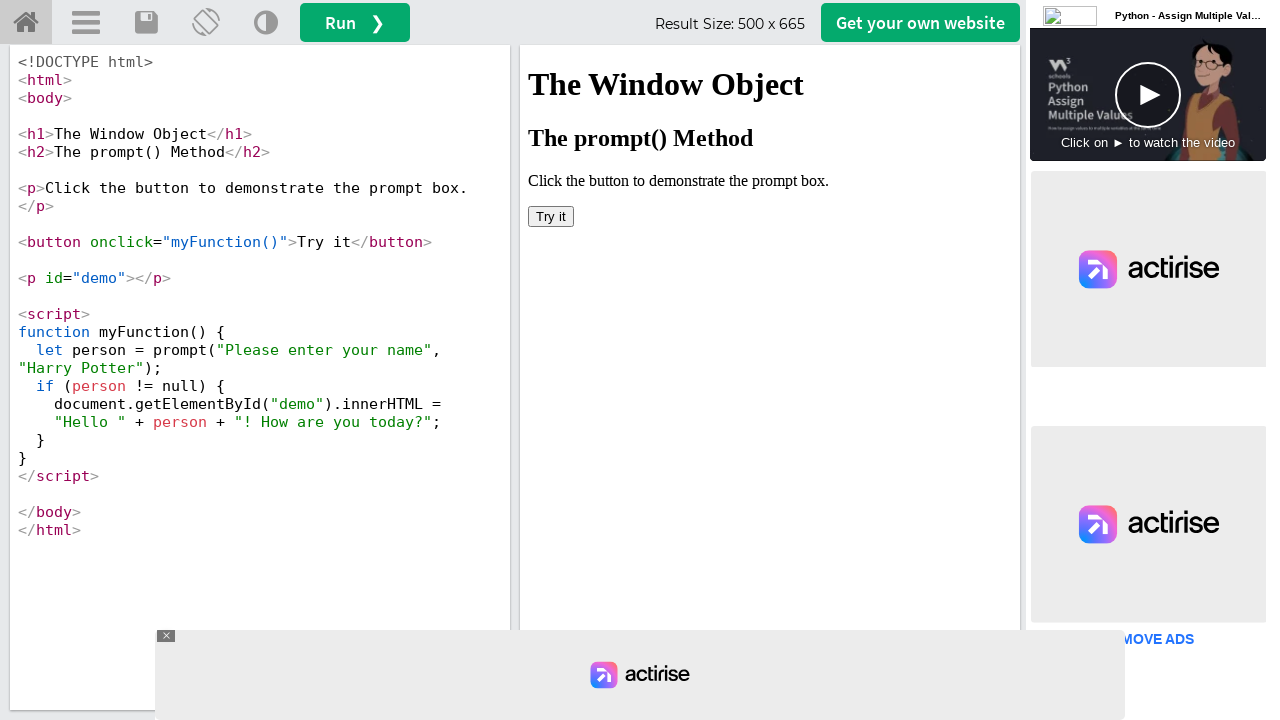

Located iframe with ID 'iframeResult' containing the demo
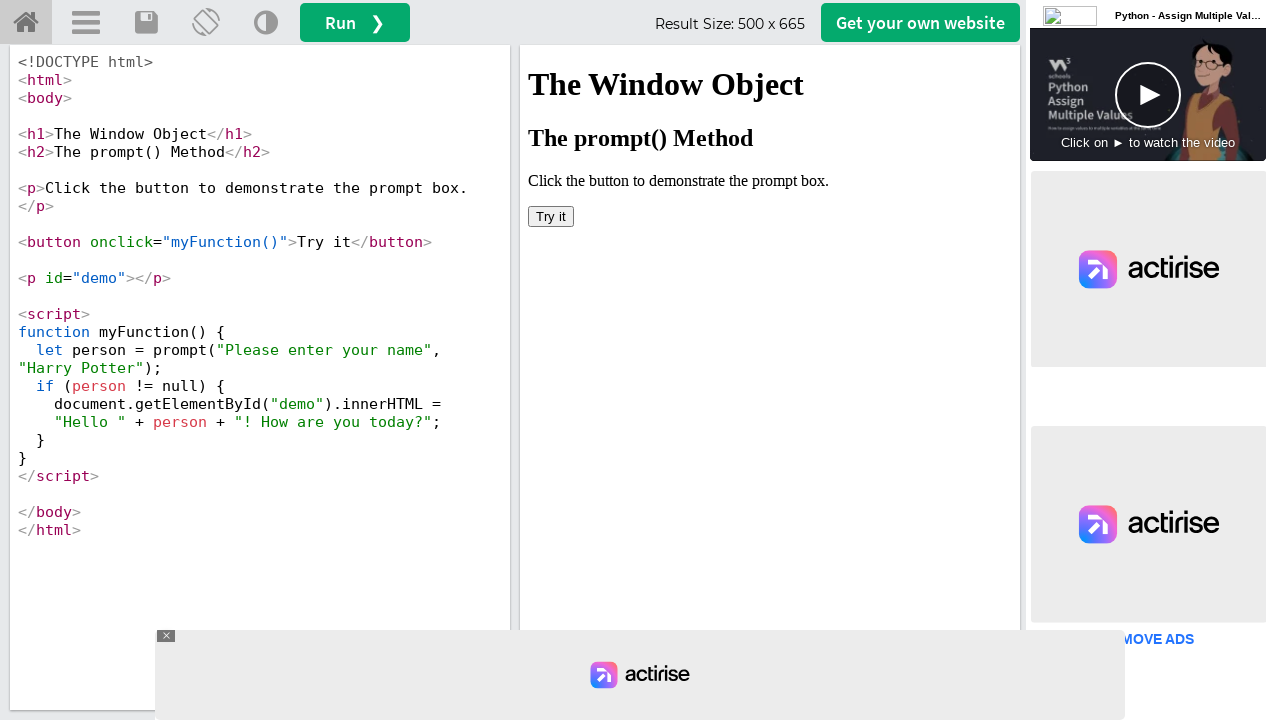

Clicked 'Try it' button in iframe to trigger prompt at (551, 216) on #iframeResult >> internal:control=enter-frame >> xpath=//button[text()='Try it']
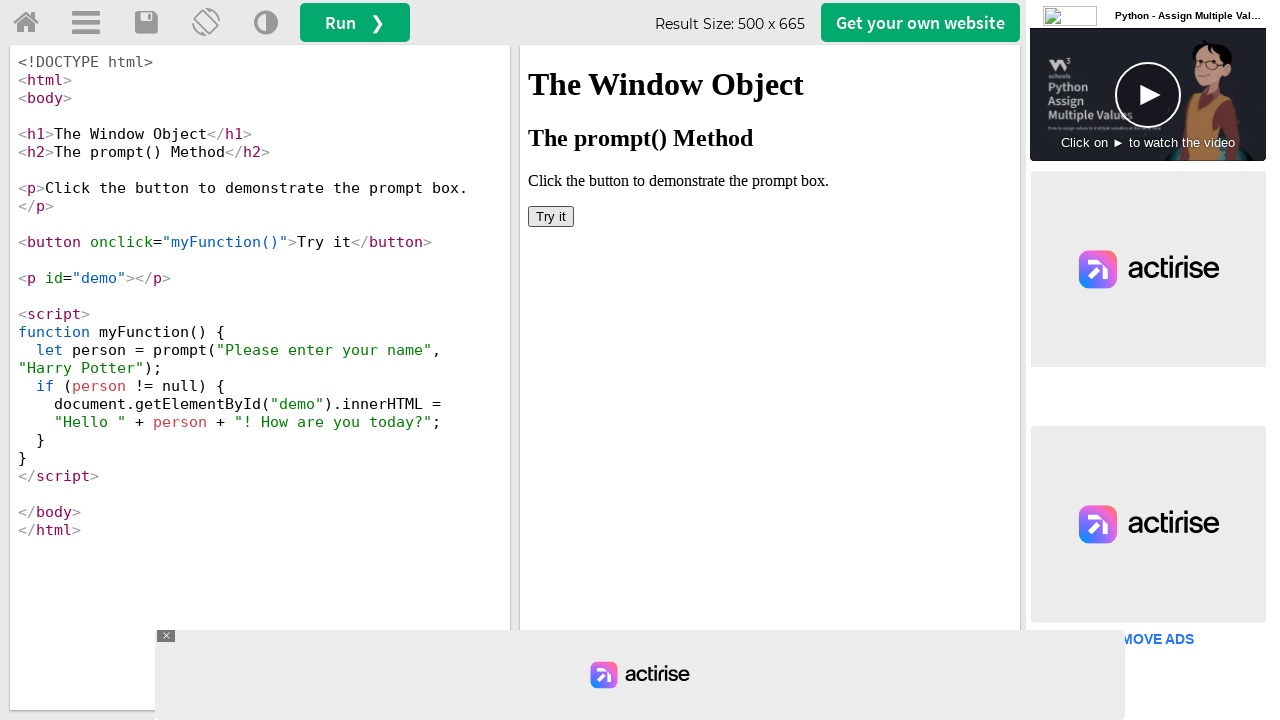

Set up dialog handler to accept prompt with text 'Dheeraj'
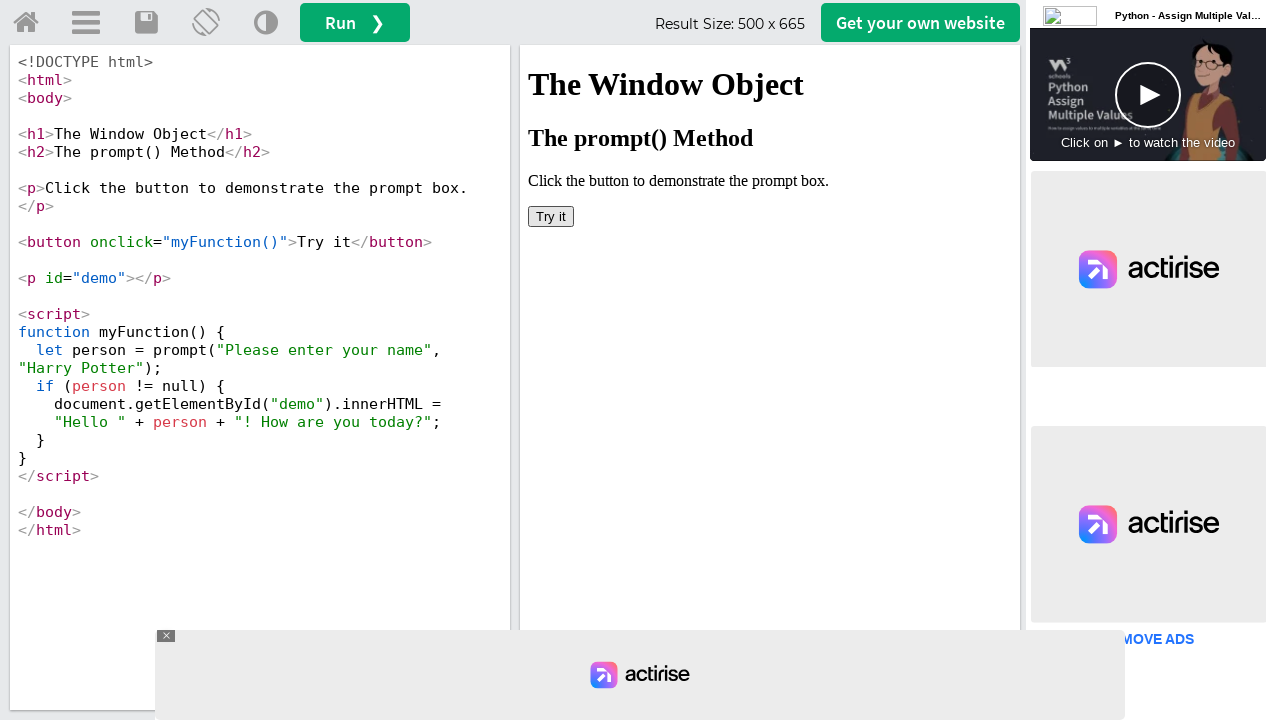

Clicked 'Try it' button again to trigger and handle the JavaScript prompt popup at (551, 216) on #iframeResult >> internal:control=enter-frame >> xpath=//button[text()='Try it']
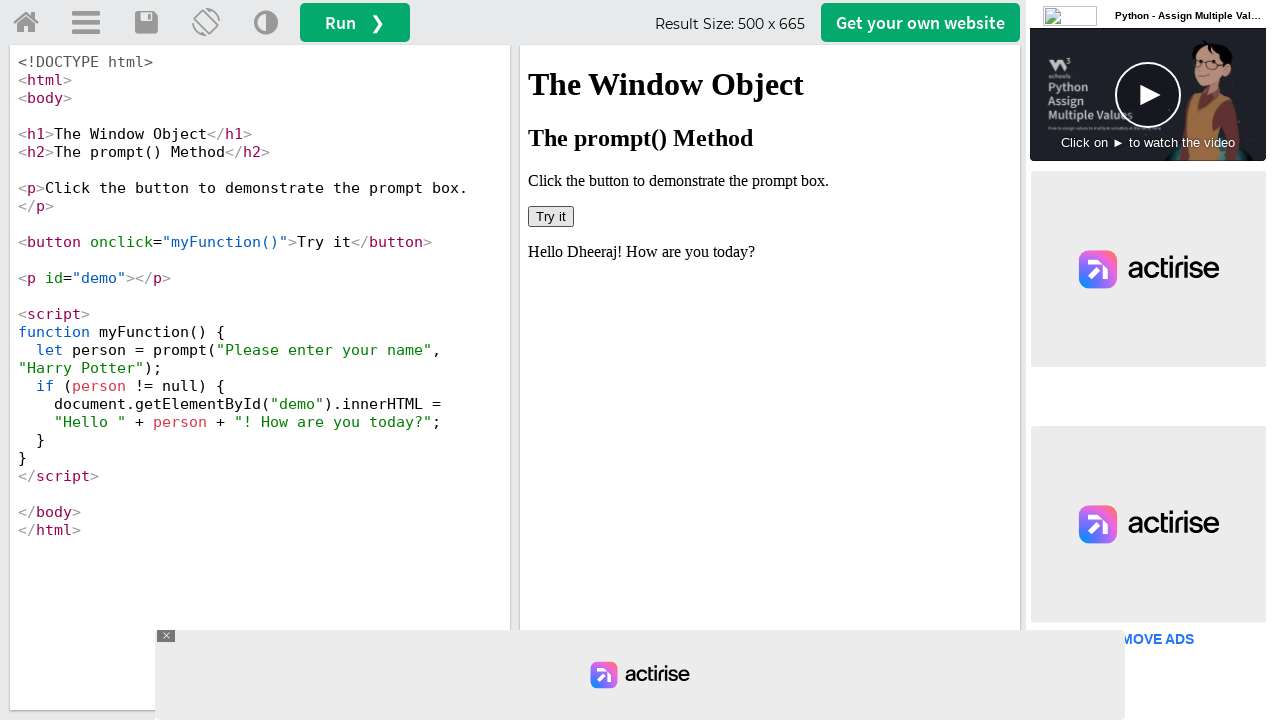

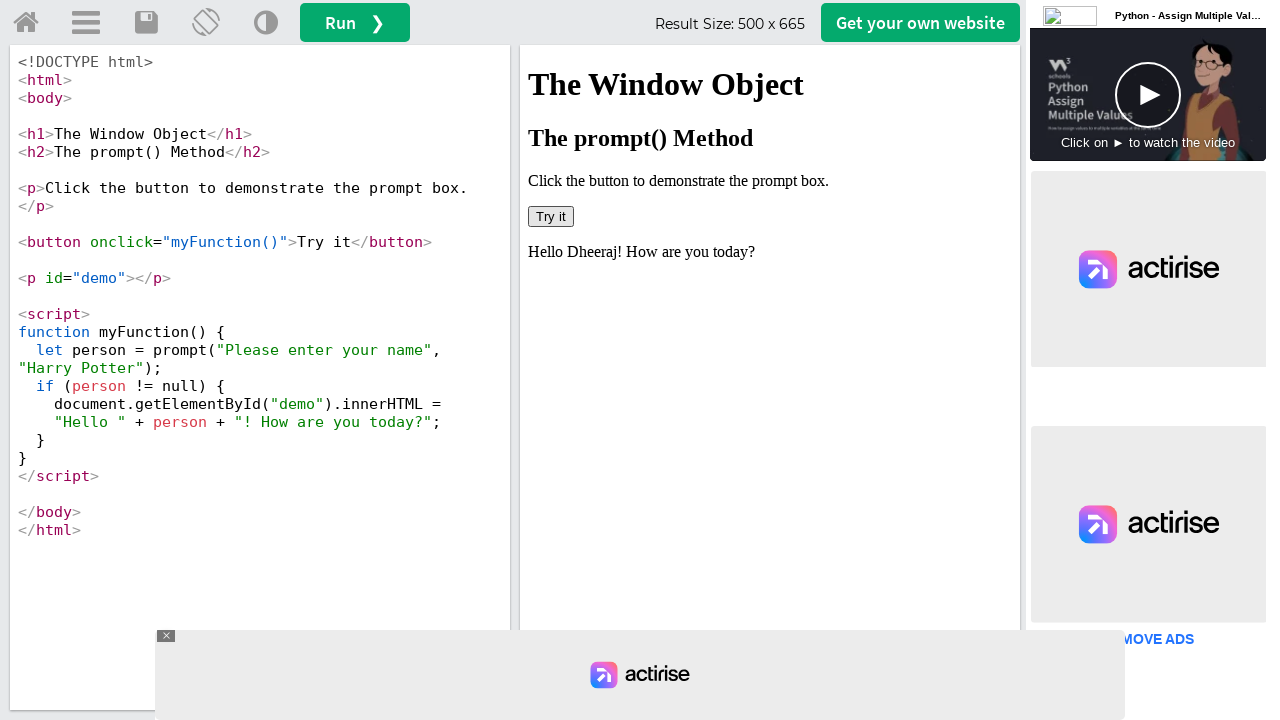